Tests navigation on the Playwright documentation site by visiting the intro page and clicking on the Network link to navigate to the network documentation section

Starting URL: https://playwright.dev/python/docs/intro

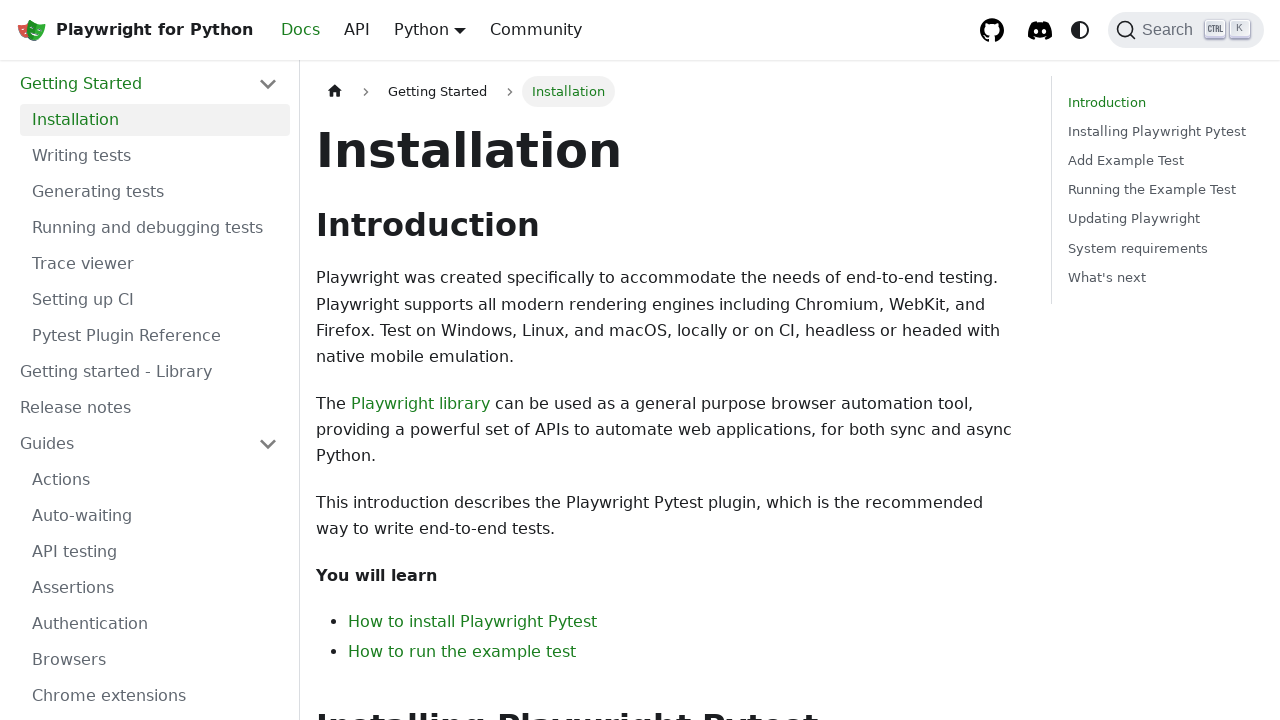

Verified Introduction title is visible on intro page
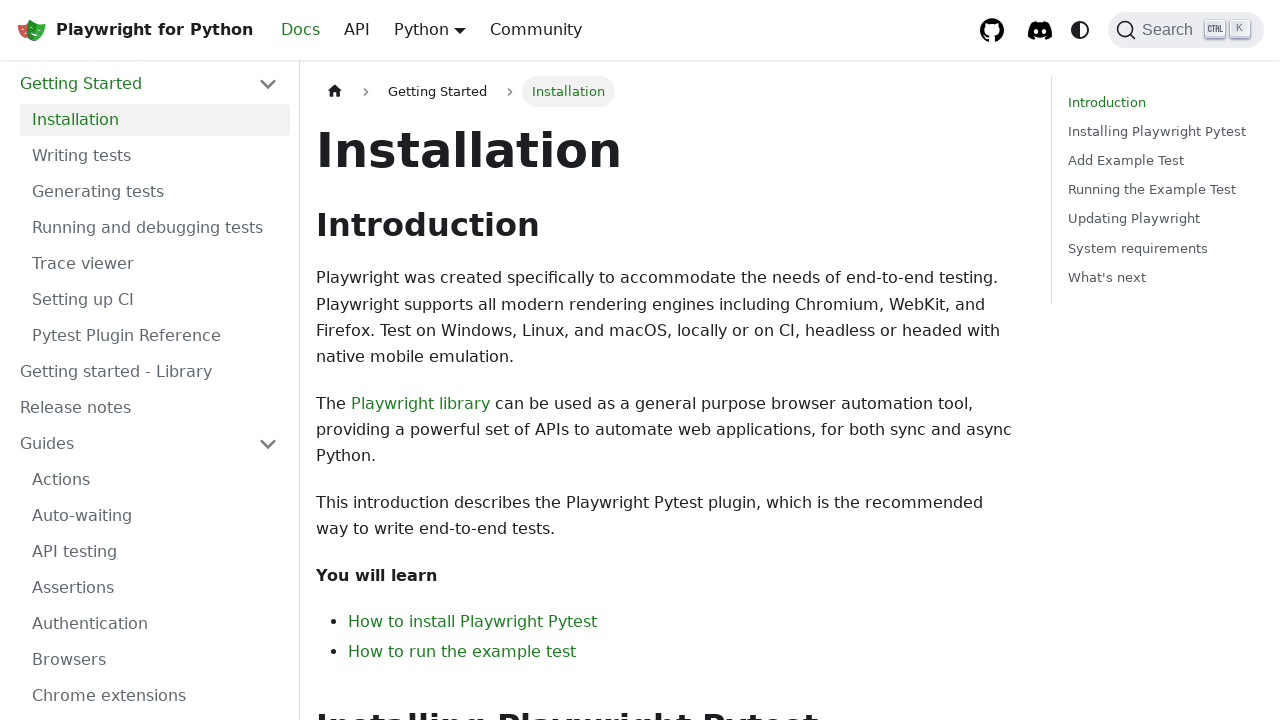

Clicked on Network link in navigation at (155, 390) on internal:text="Network"i
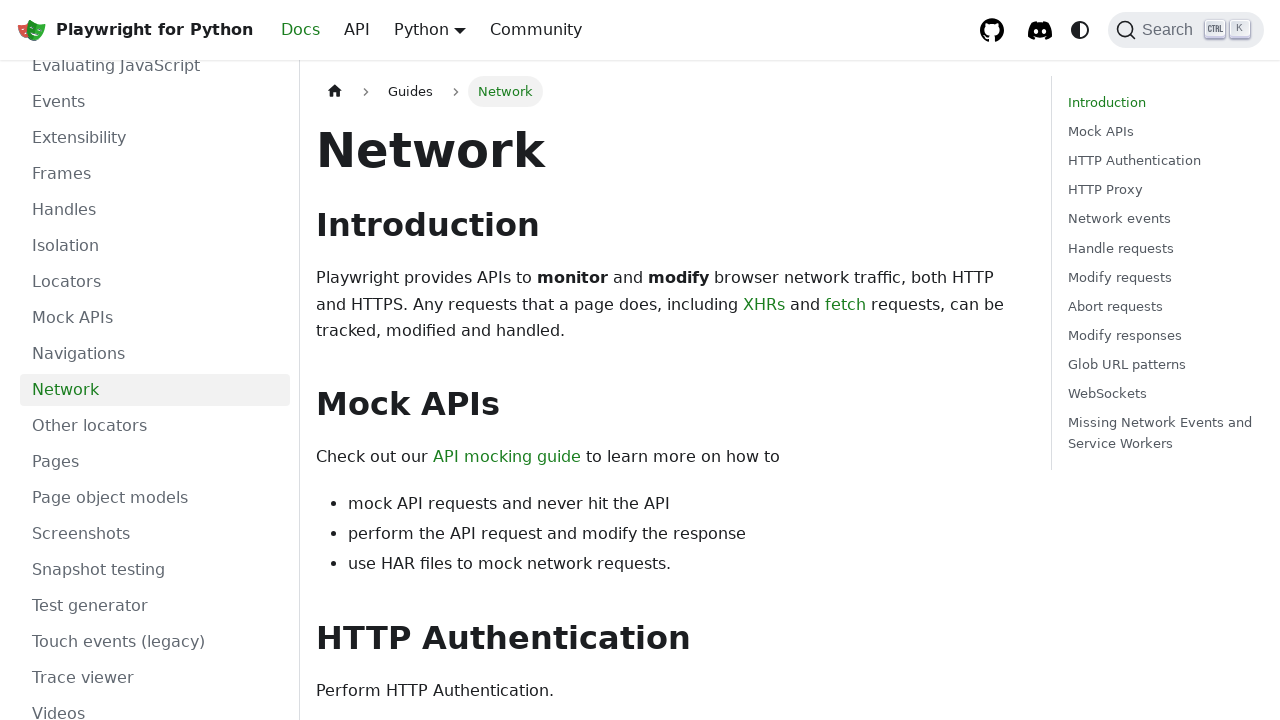

Verified Network page content is visible after navigation
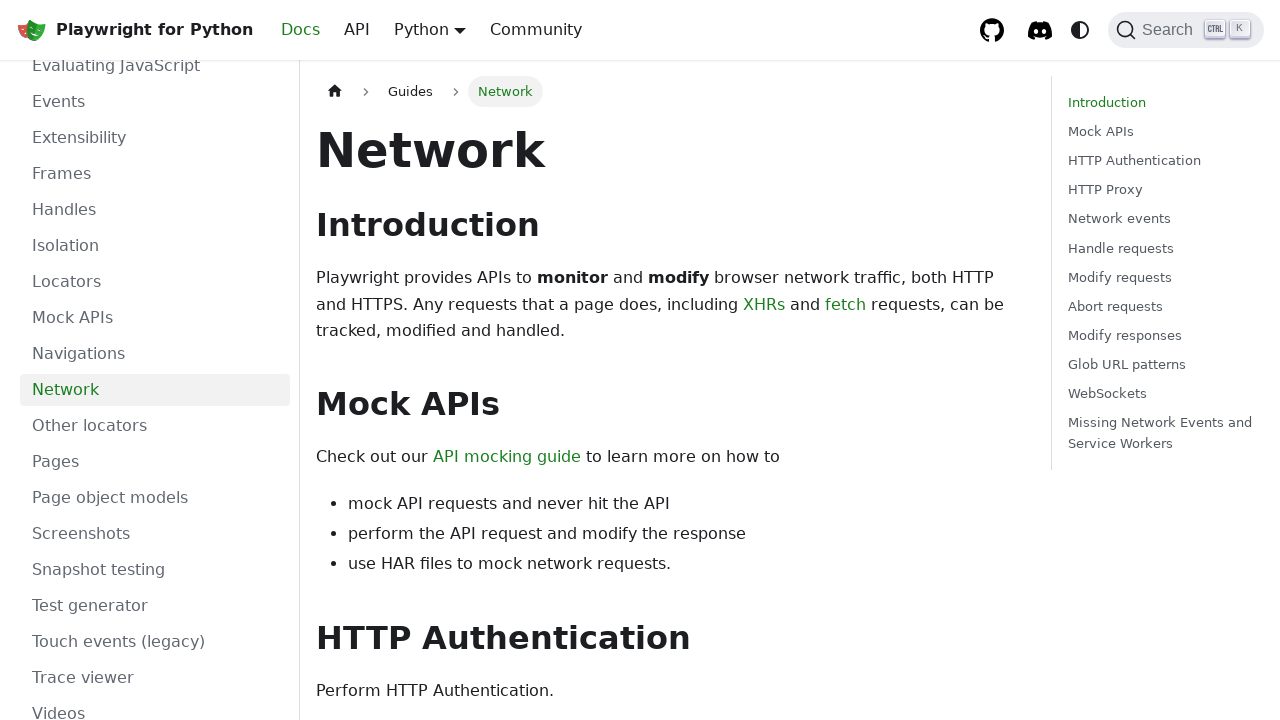

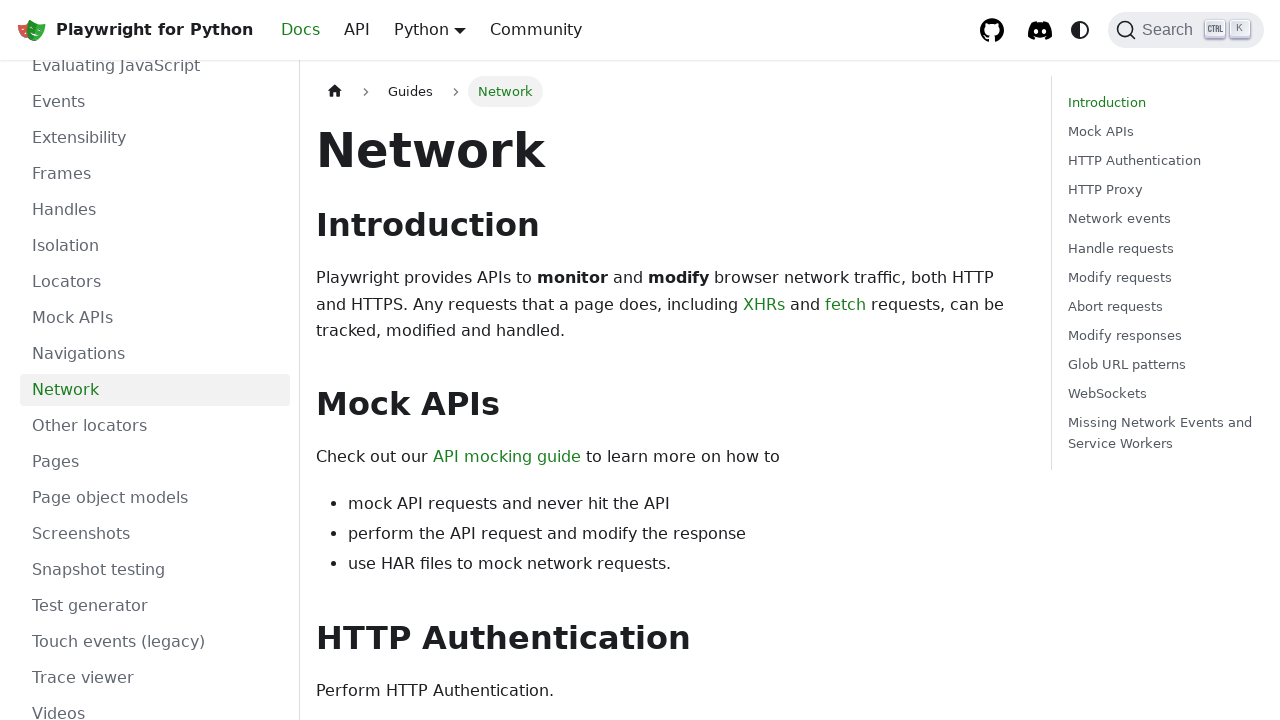